Tests drag and drop functionality by clicking on the axis restriction tab and then dragging an element from one position to another using click-hold-move-release actions.

Starting URL: https://demoqa.com/dragabble

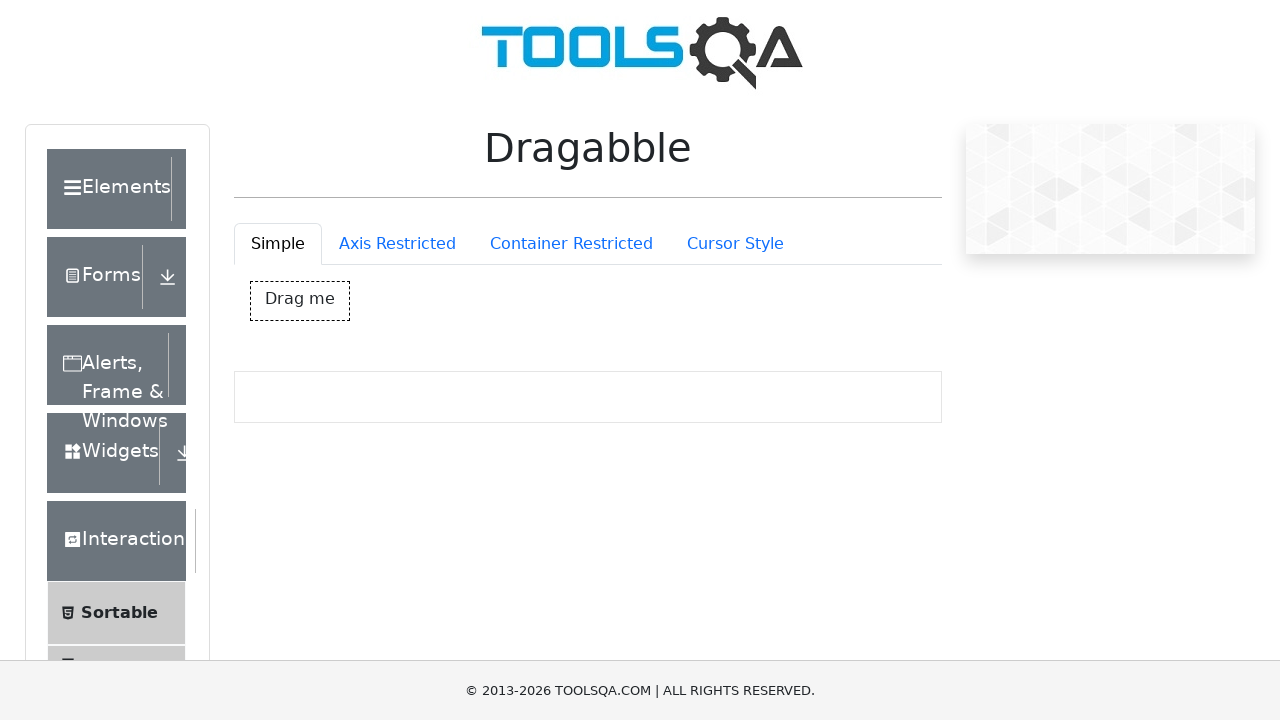

Navigated to drag and drop demo page
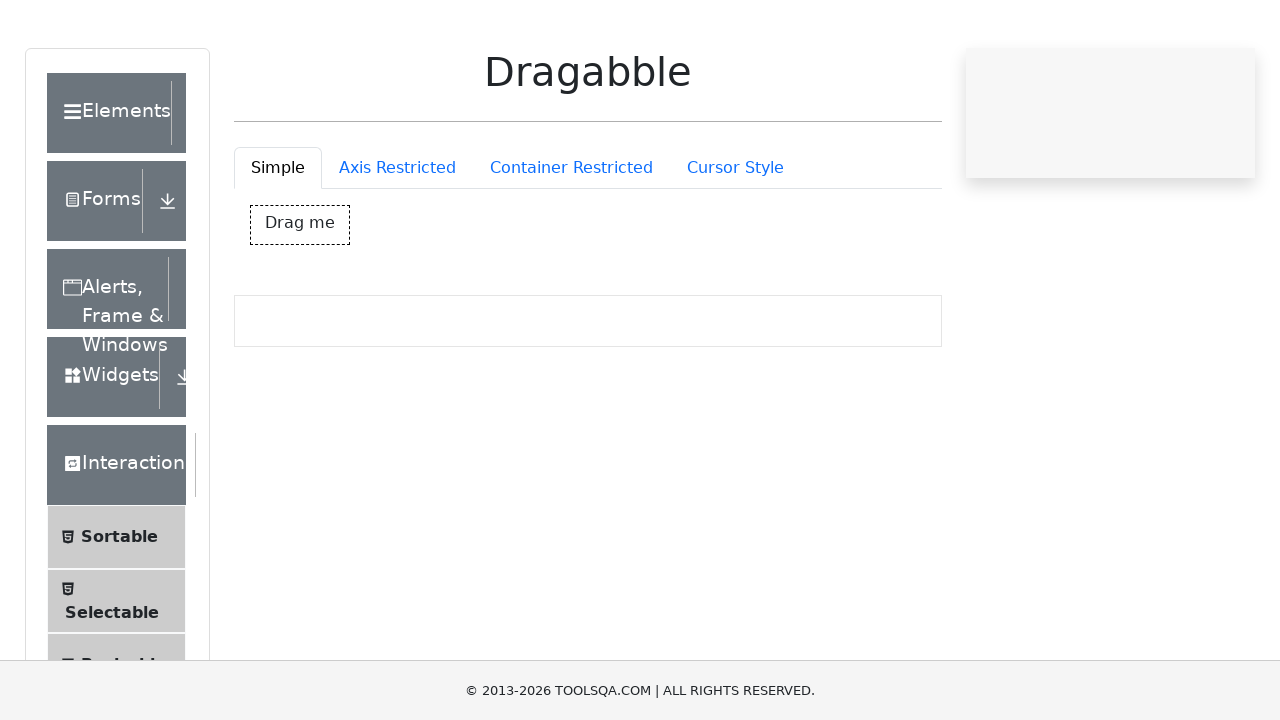

Clicked on Axis Restriction tab at (397, 244) on #draggableExample-tab-axisRestriction
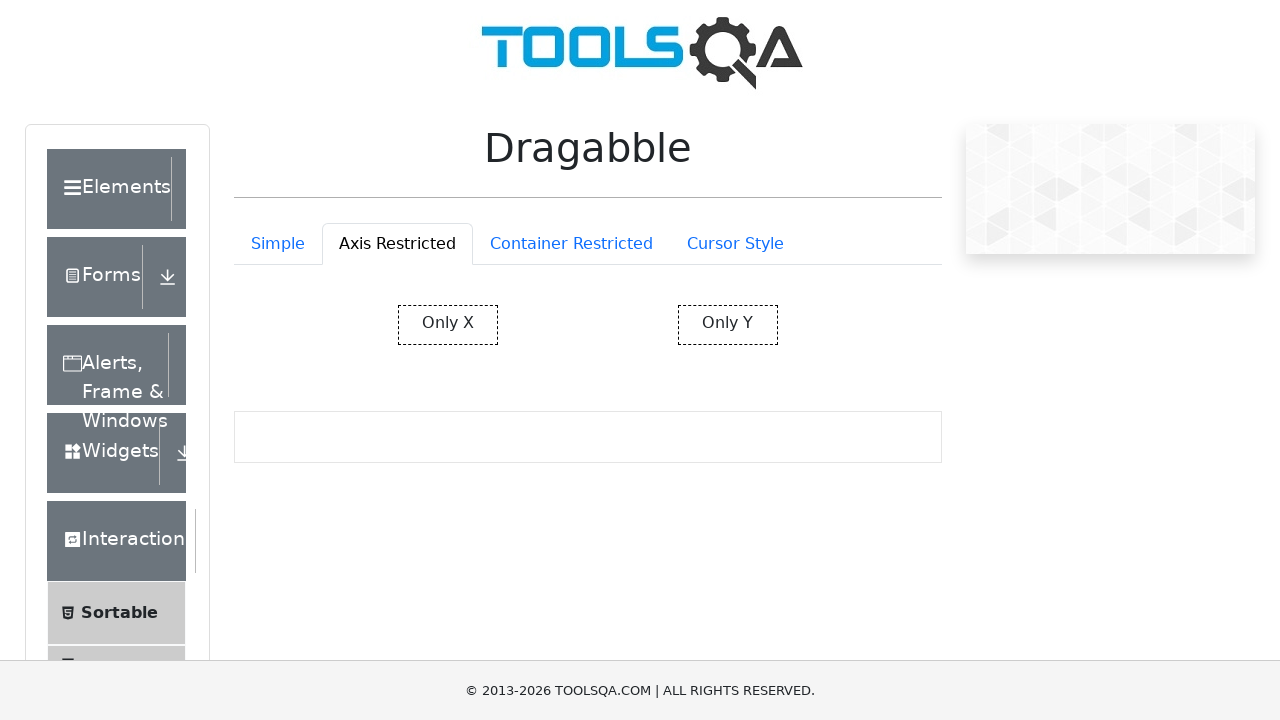

Axis Restriction tab content loaded
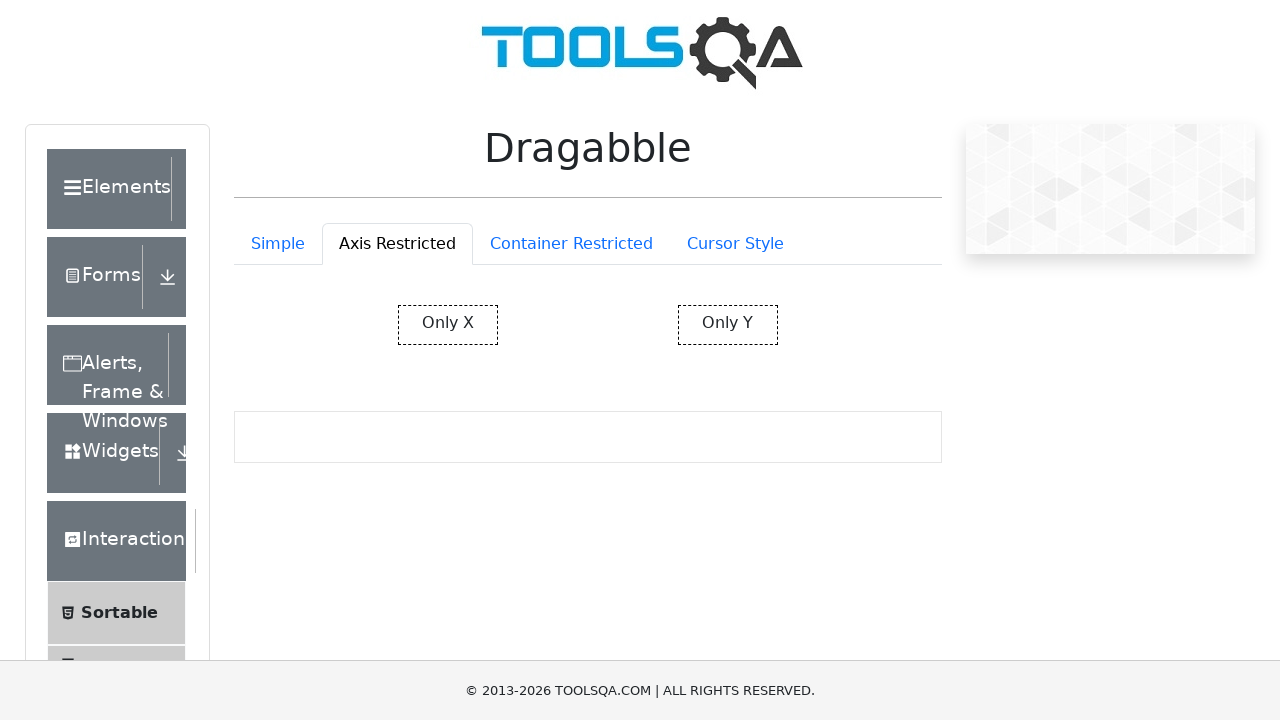

Located X-axis restricted element
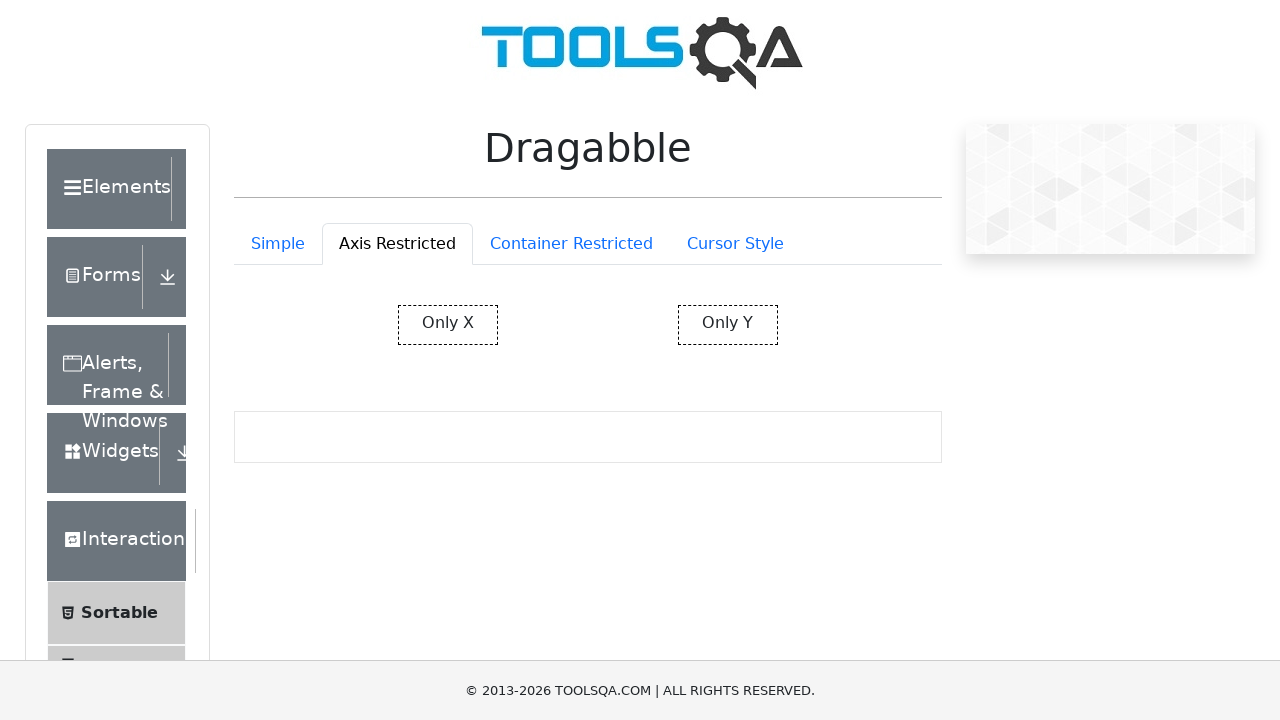

Located Y-axis restricted element
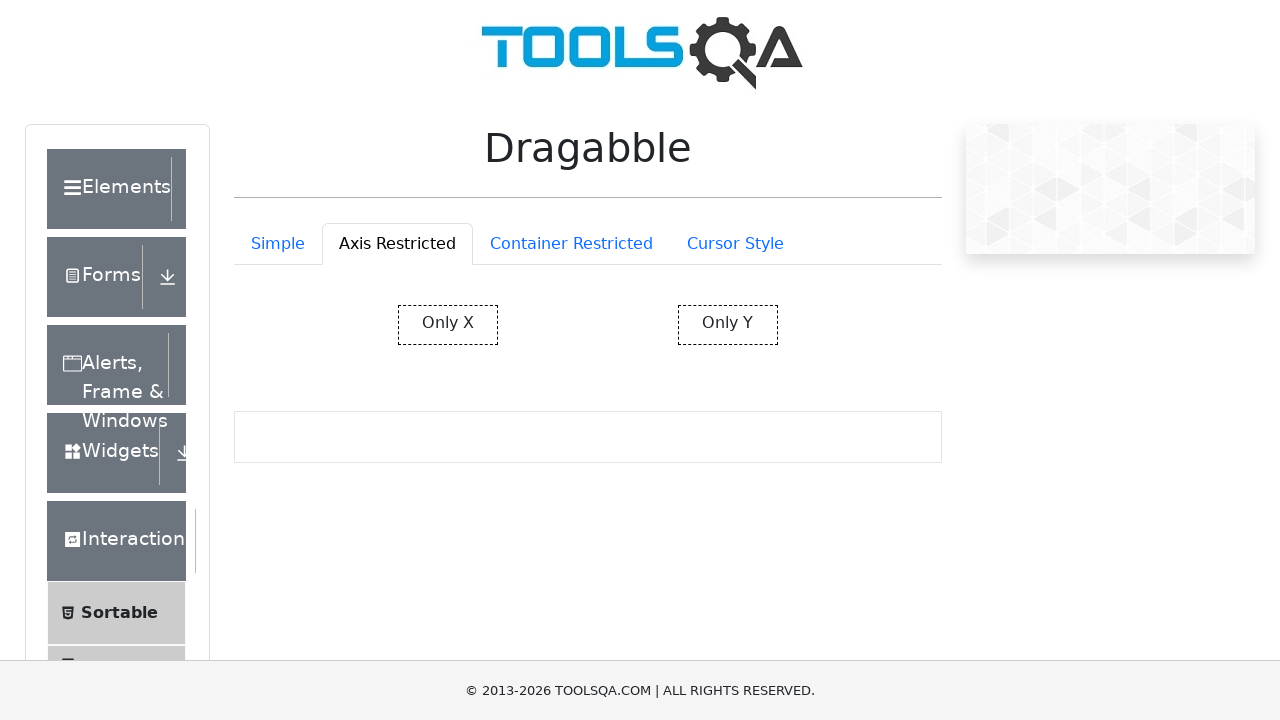

Dragged X-axis restricted element to Y-axis restricted element at (728, 325)
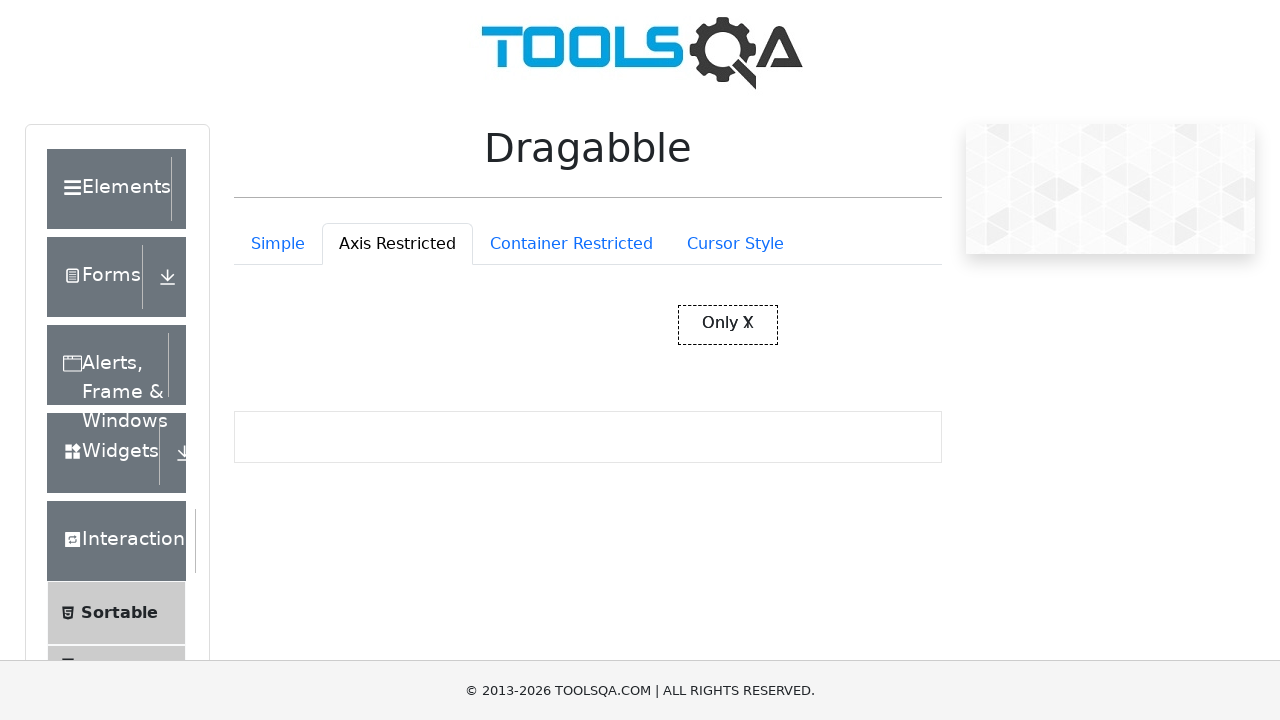

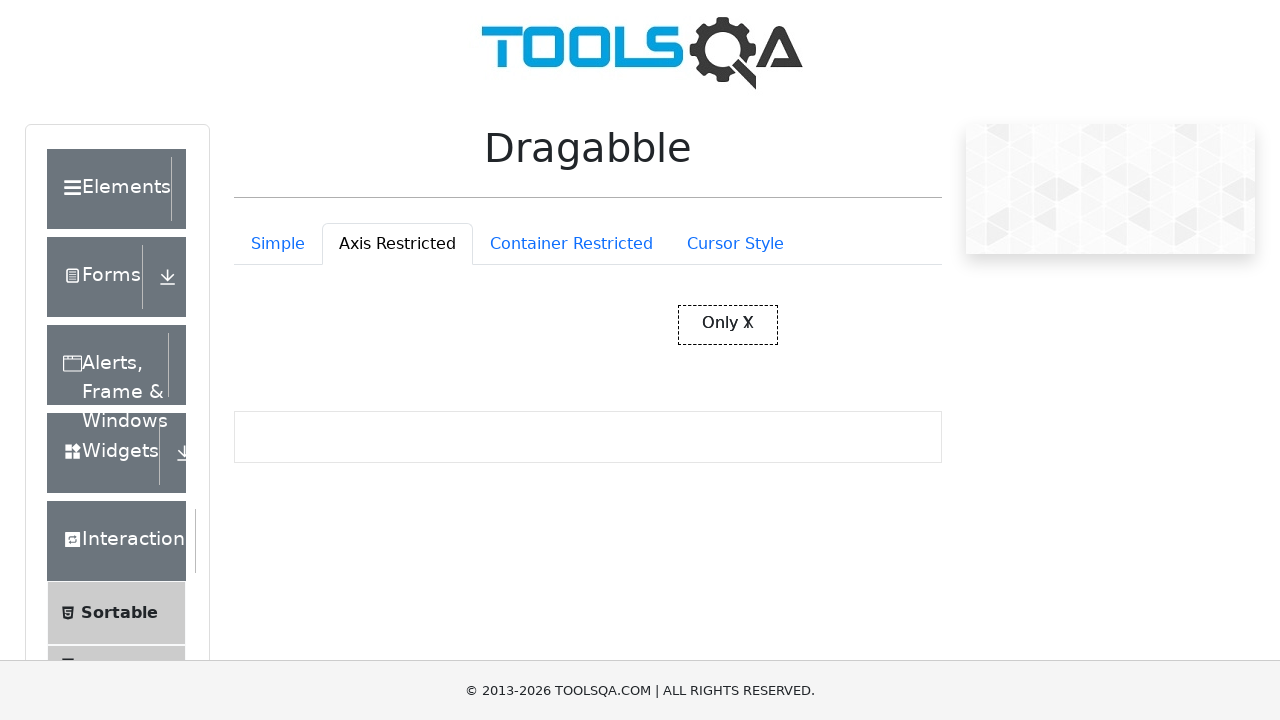